Tests bank manager functionality by adding a new customer with name, surname, and postal code fields on a demo banking application

Starting URL: https://www.globalsqa.com/angularJs-protractor/BankingProject/#/login

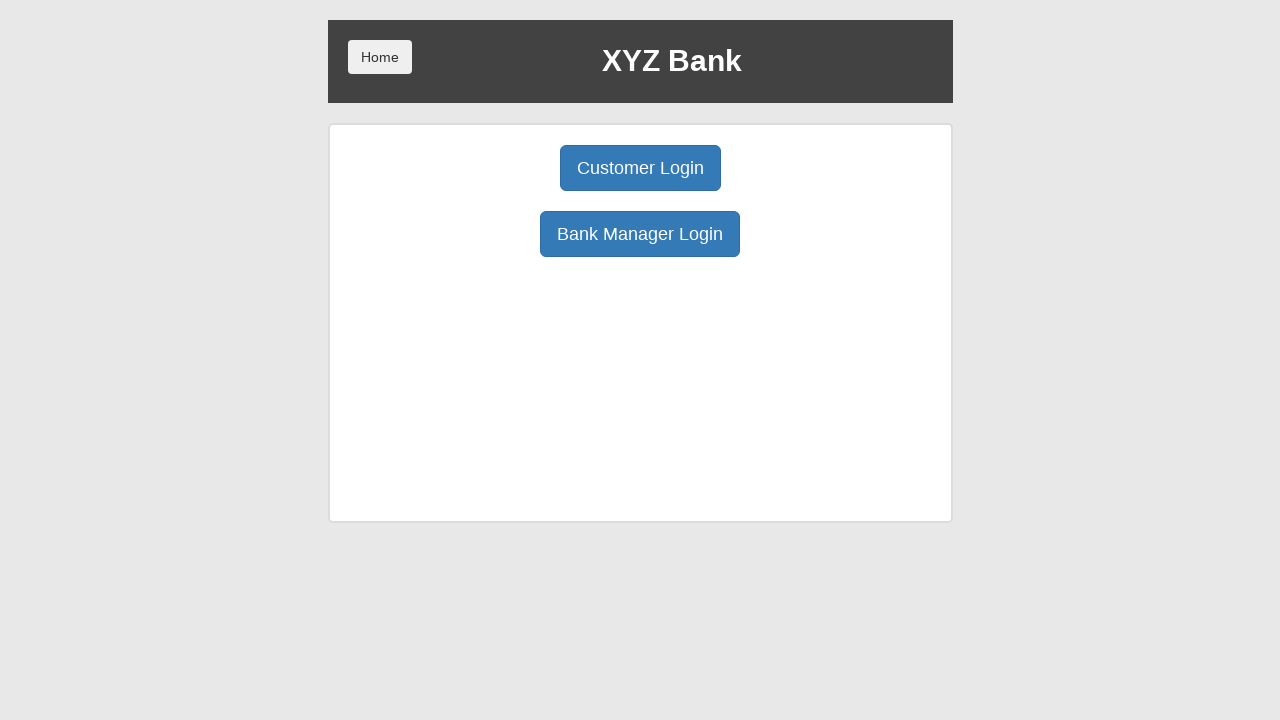

Navigated to banking application login page
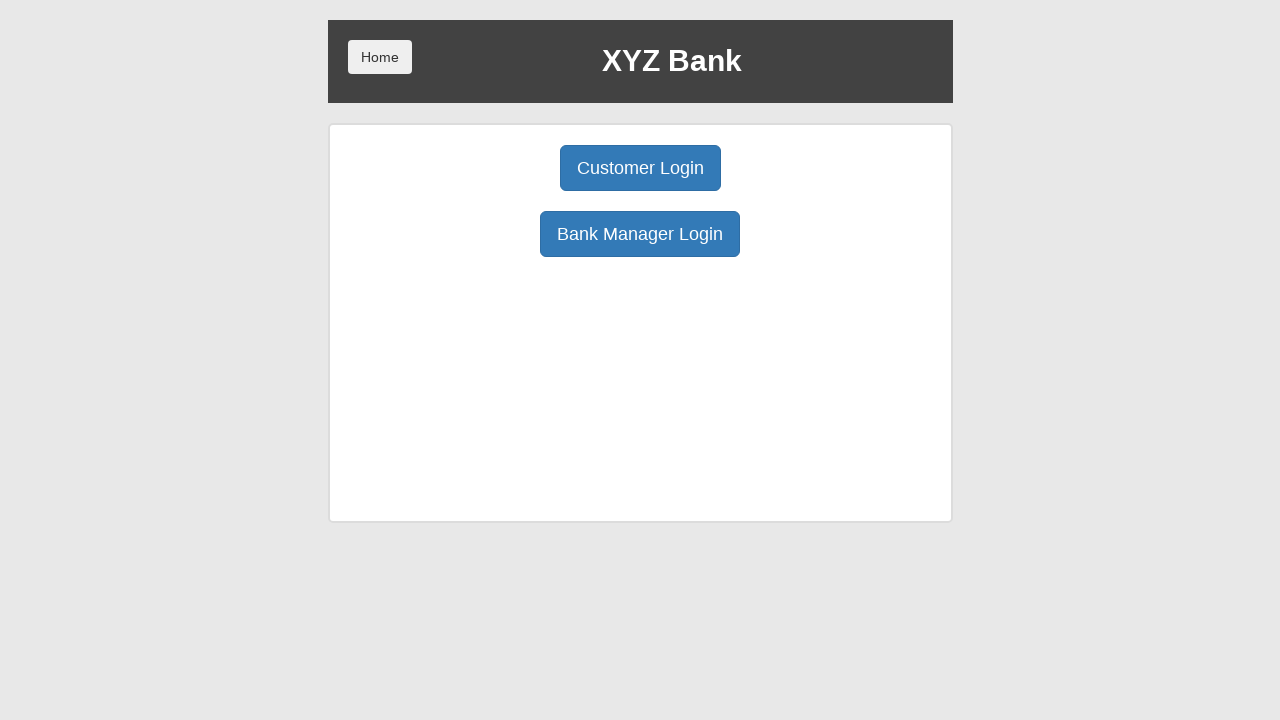

Clicked on Bank Manager Login button at (640, 234) on xpath=/html/body/div/div/div[2]/div/div[1]/div[2]/button
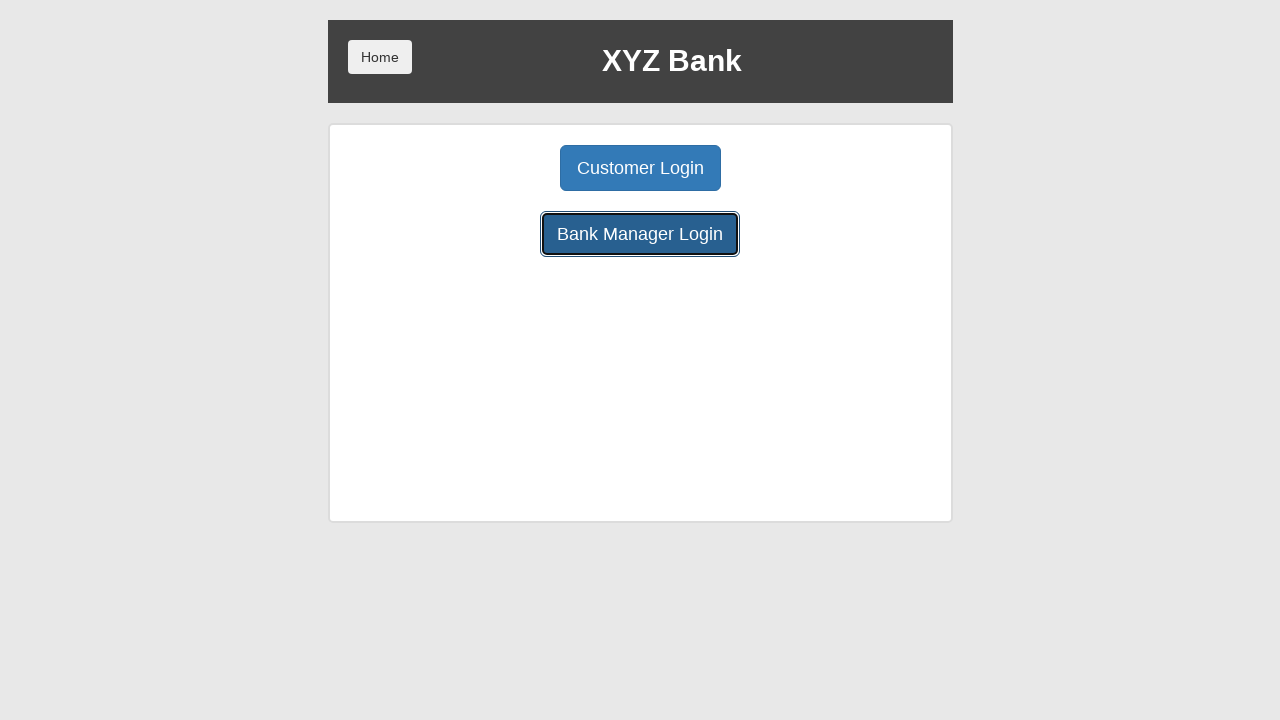

Clicked on Add Customer tab at (502, 168) on xpath=/html/body/div/div/div[2]/div/div[1]/button[1]
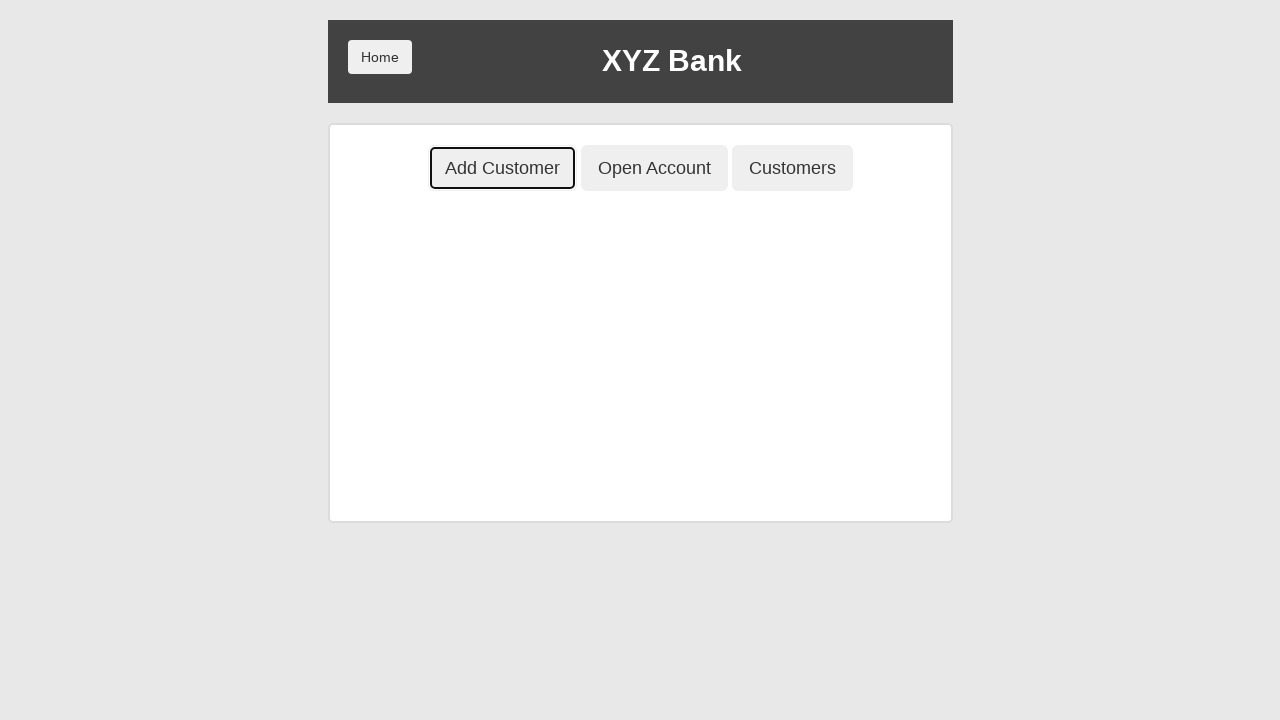

Filled in customer first name 'Severus' on xpath=/html/body/div/div/div[2]/div/div[2]/div/div/form/div[1]/input
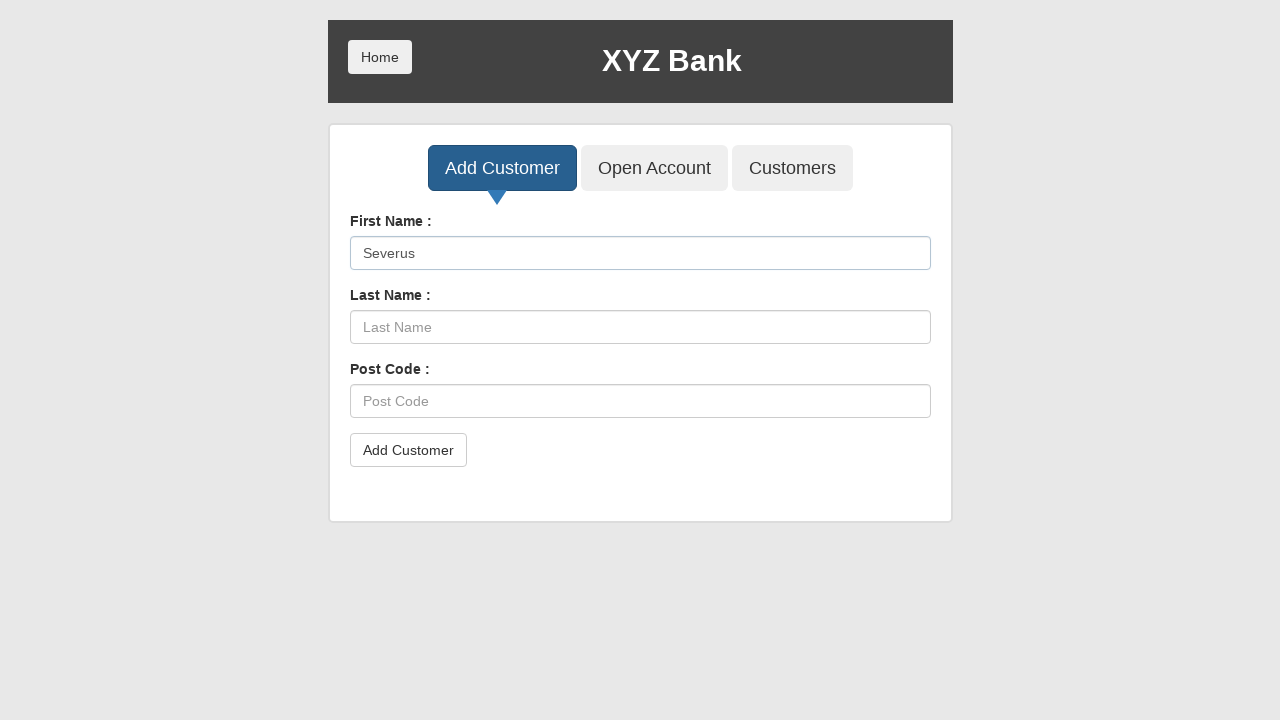

Filled in customer last name 'Snape' on xpath=/html/body/div/div/div[2]/div/div[2]/div/div/form/div[2]/input
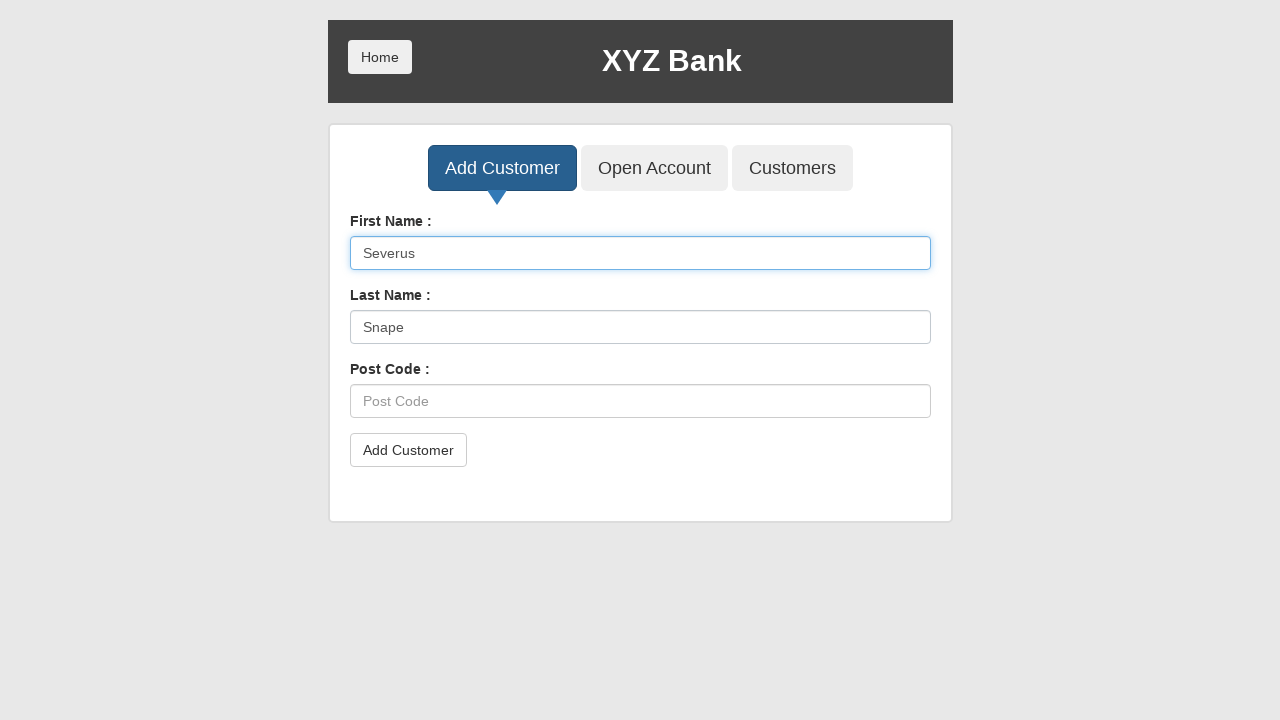

Filled in postal code 'AD523-HA' on xpath=/html/body/div/div/div[2]/div/div[2]/div/div/form/div[3]/input
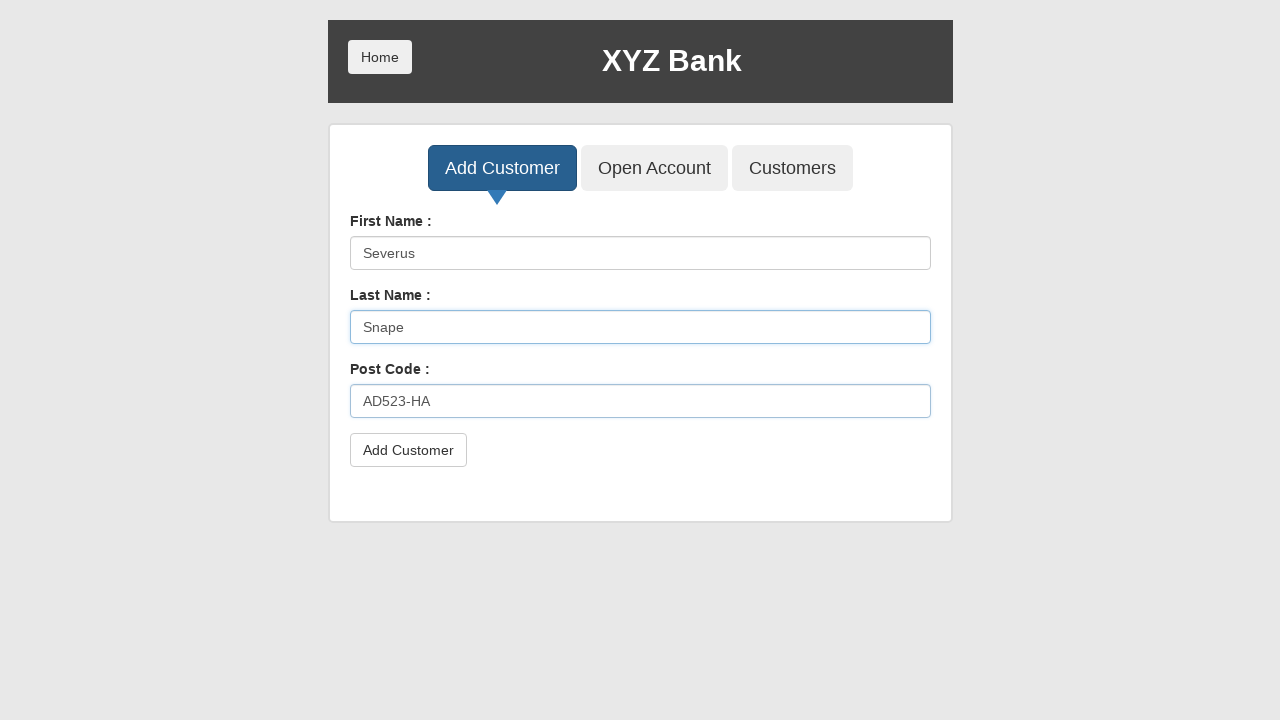

Set up alert handler to accept dialogs
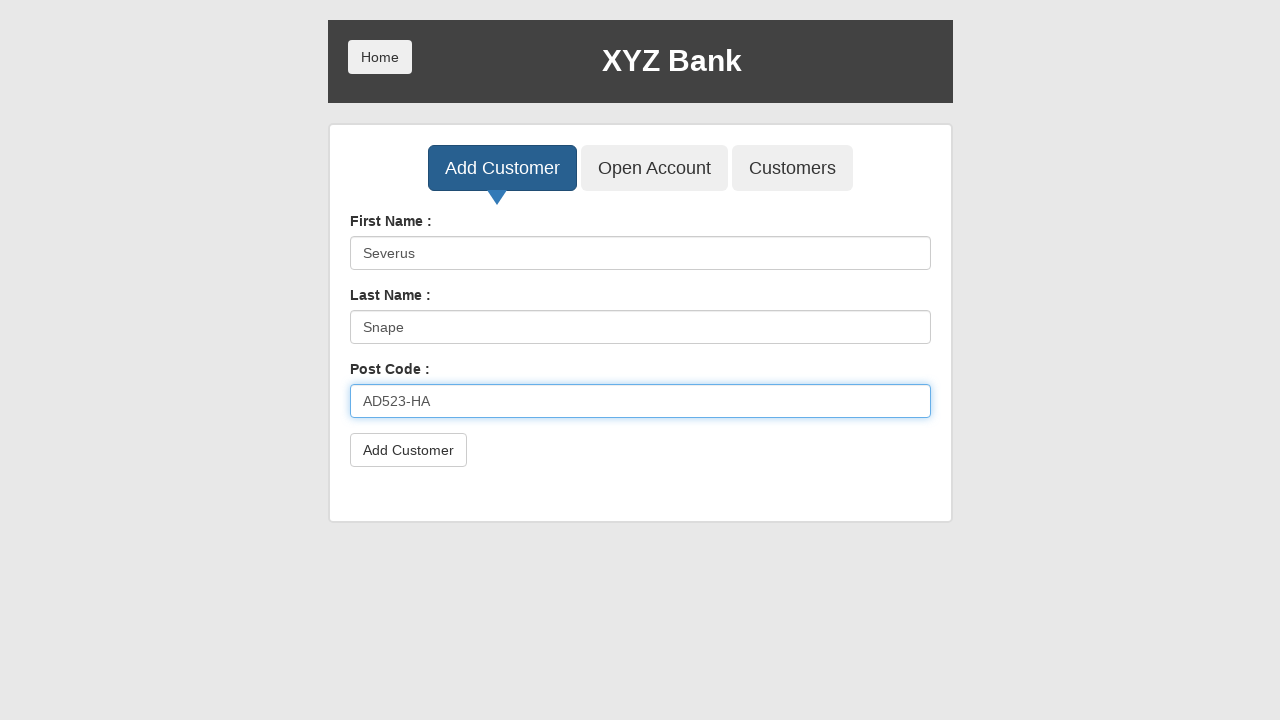

Clicked submit button to add new customer at (408, 450) on xpath=/html/body/div/div/div[2]/div/div[2]/div/div/form/button
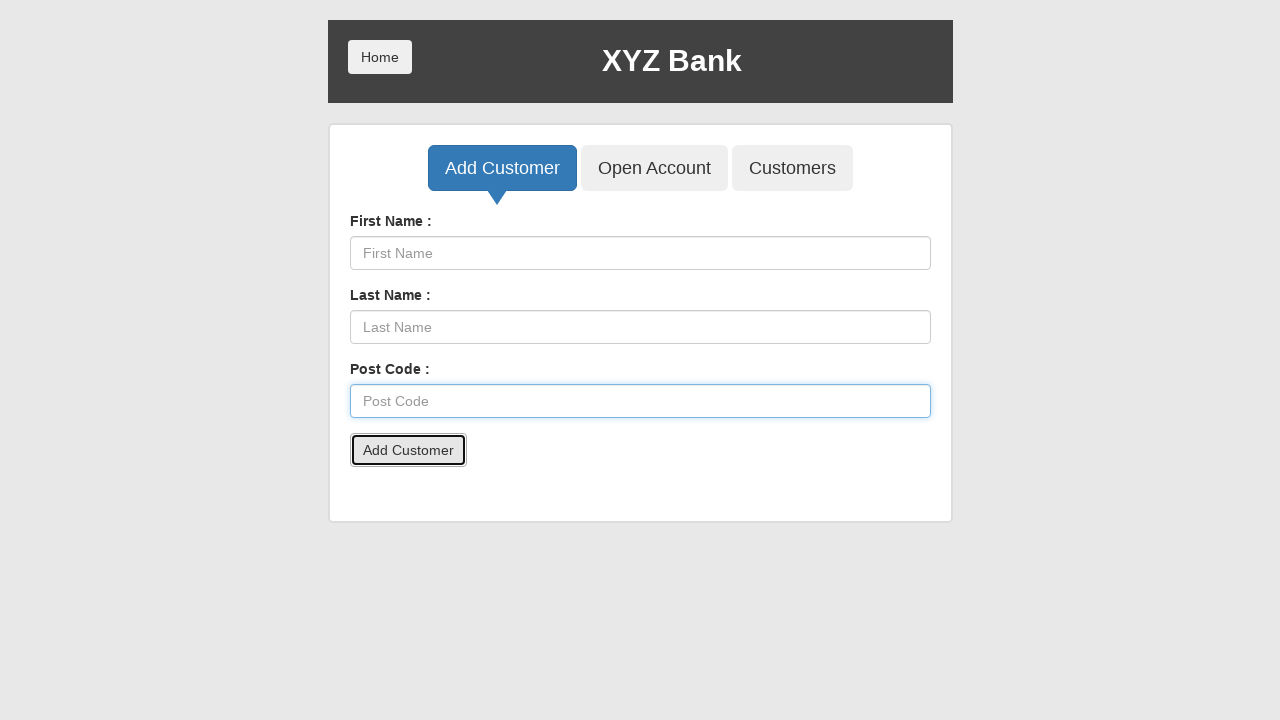

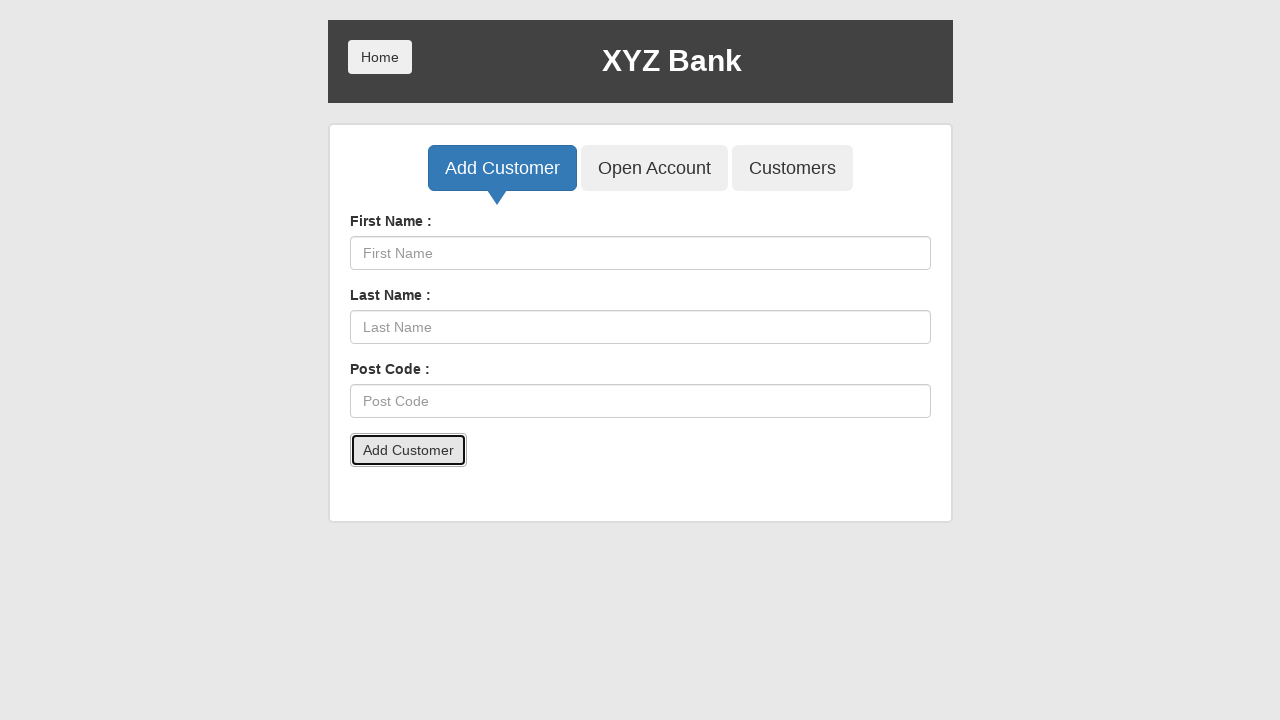